Tests login functionality on SauceDemo by filling in credentials and verifying successful login by checking for a product link

Starting URL: https://www.saucedemo.com

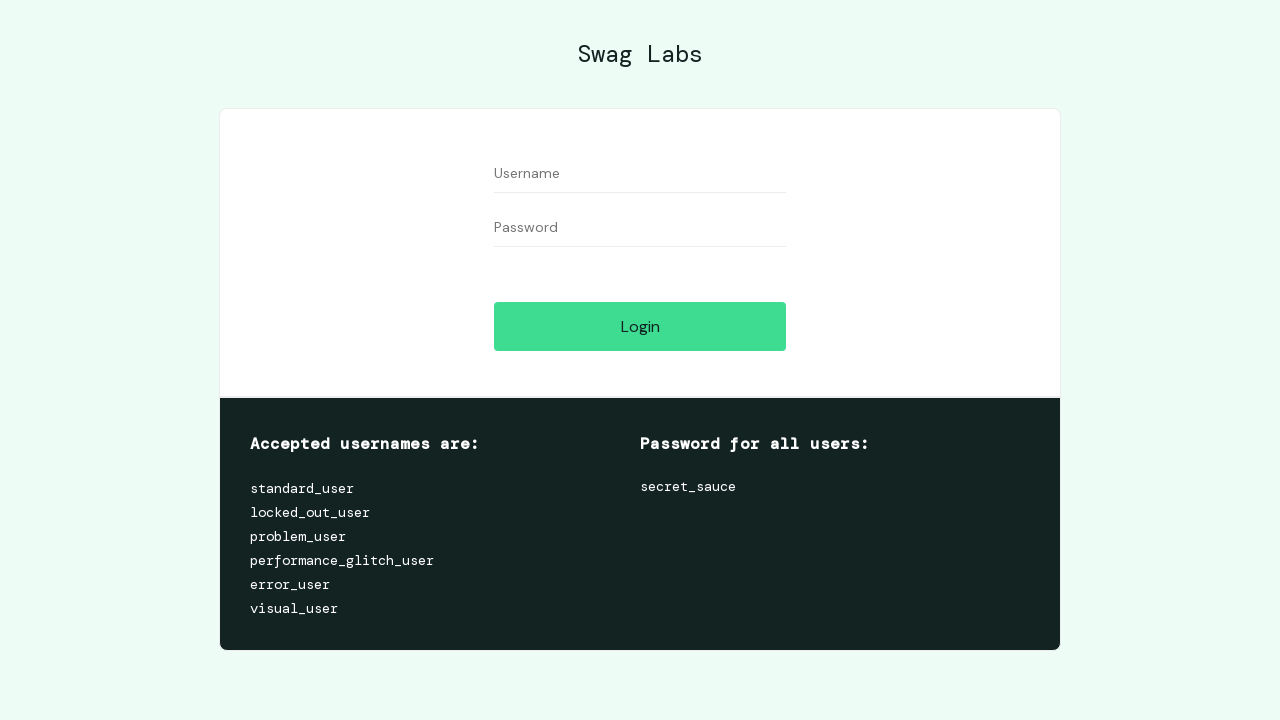

Filled username field with 'standard_user' on #user-name
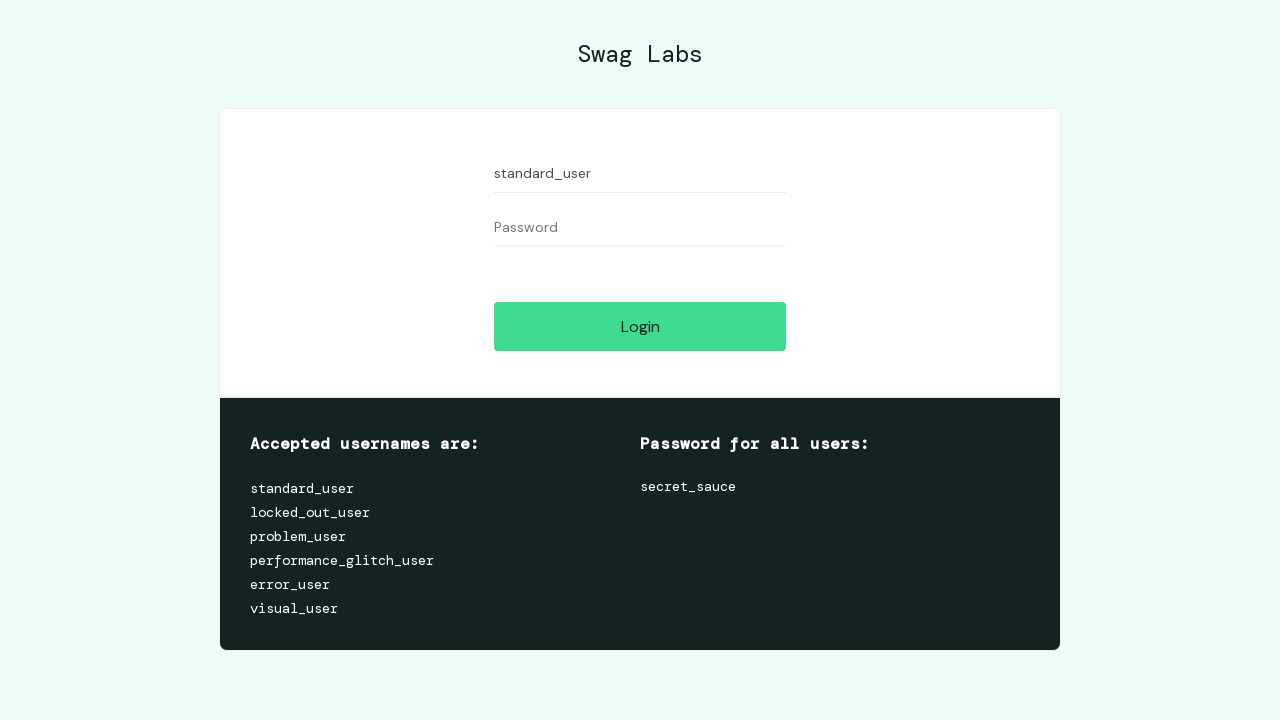

Filled password field with 'secret_sauce' on #password
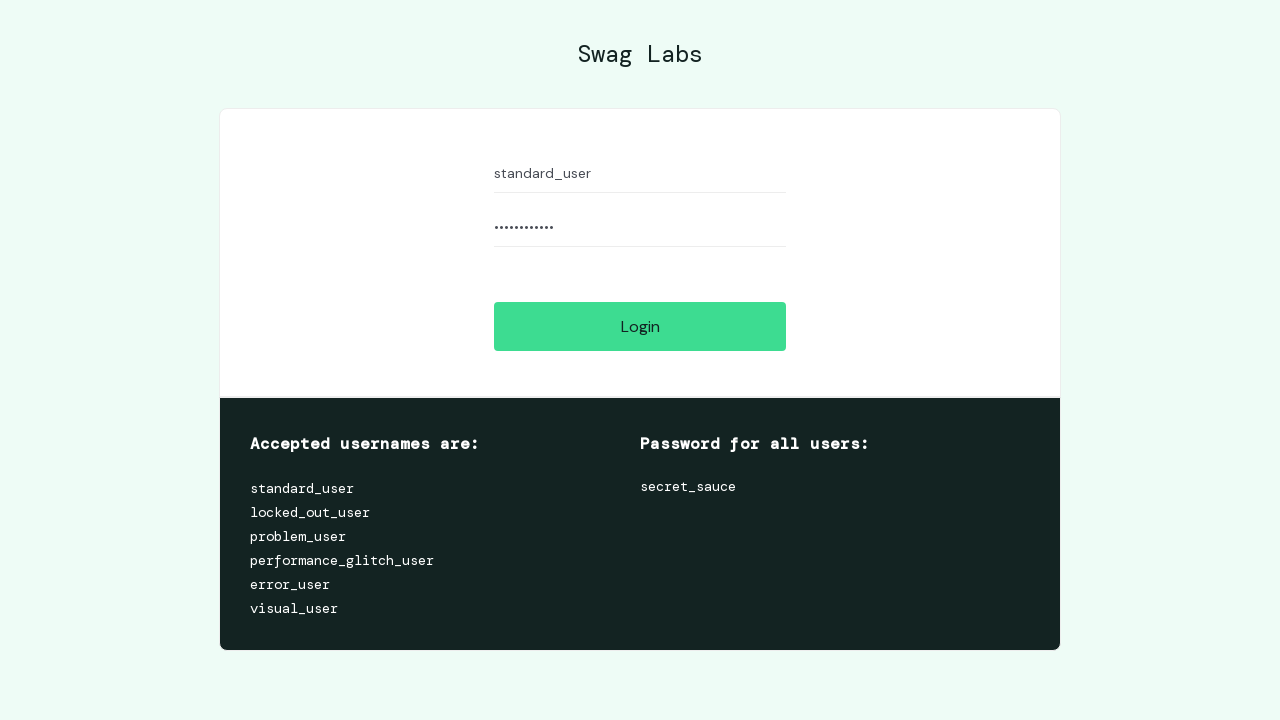

Clicked login button at (640, 326) on #login-button
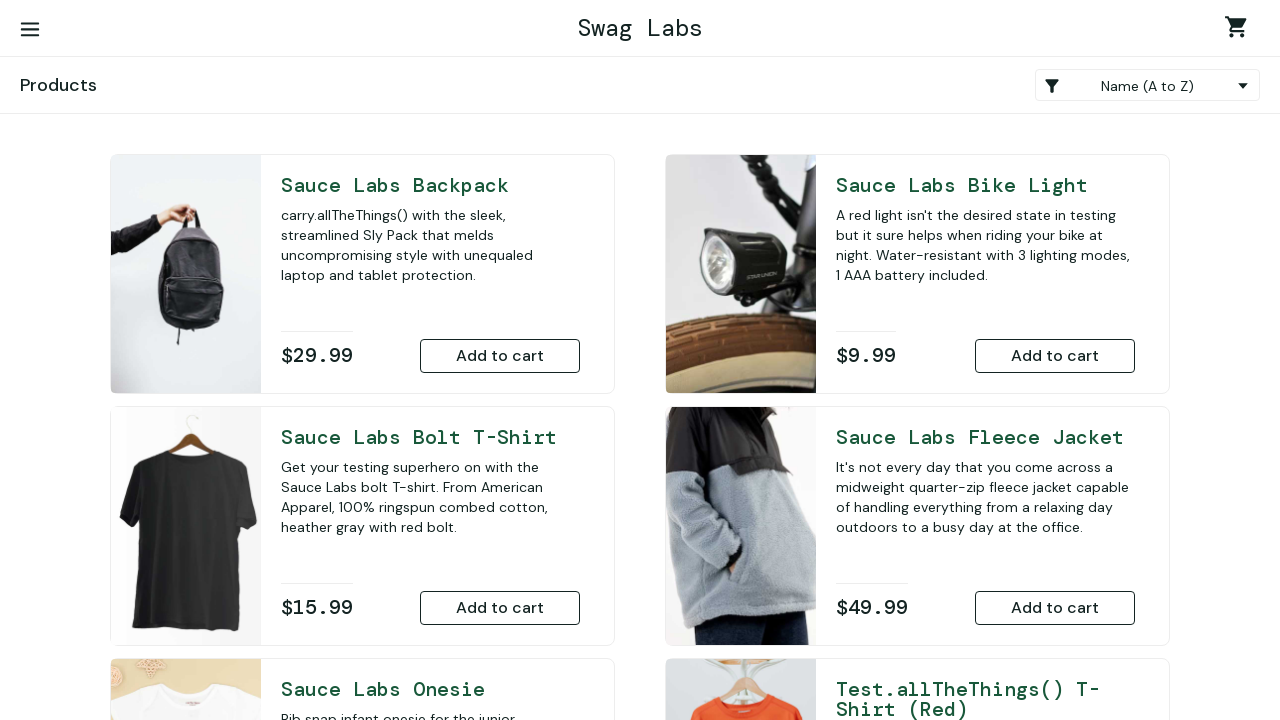

Verified successful login by confirming Sauce Labs Backpack product link is visible
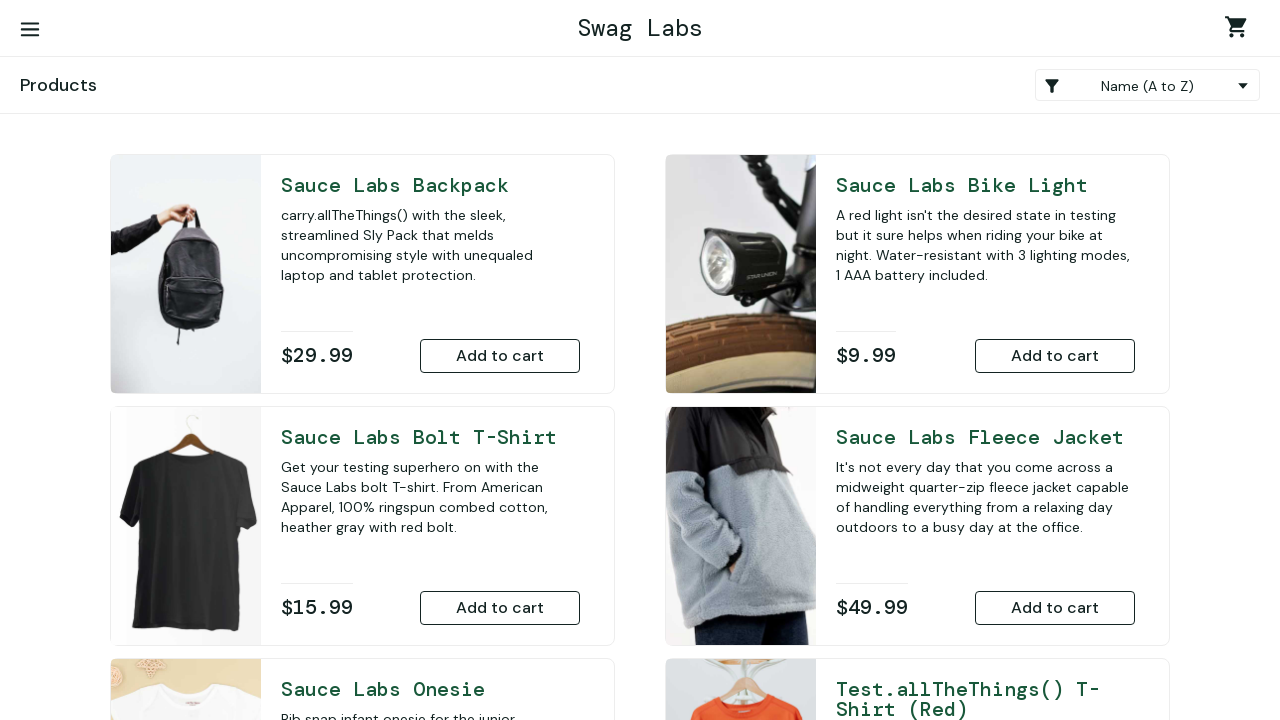

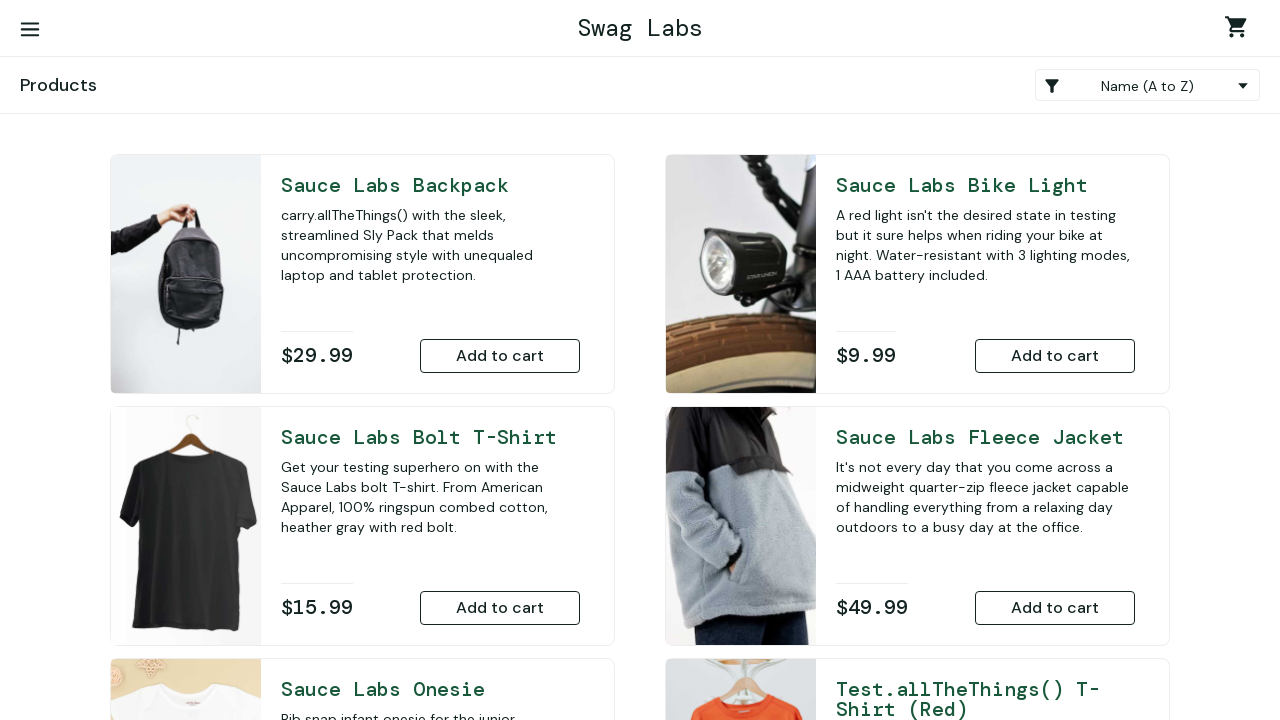